Tests button click functionality by clicking Button 1 and verifying the displayed result text

Starting URL: https://practice.cydeo.com/multiple_buttons

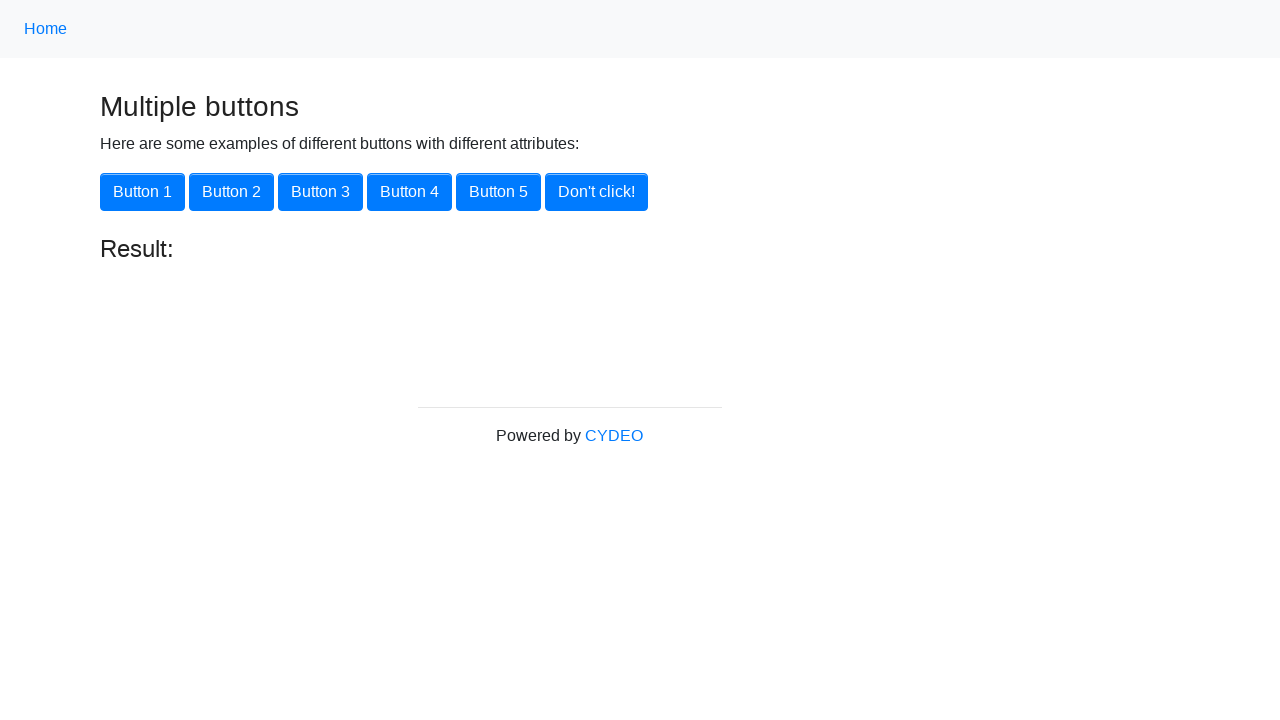

Clicked Button 1 using XPath locator at (142, 192) on xpath=//button[.='Button 1']
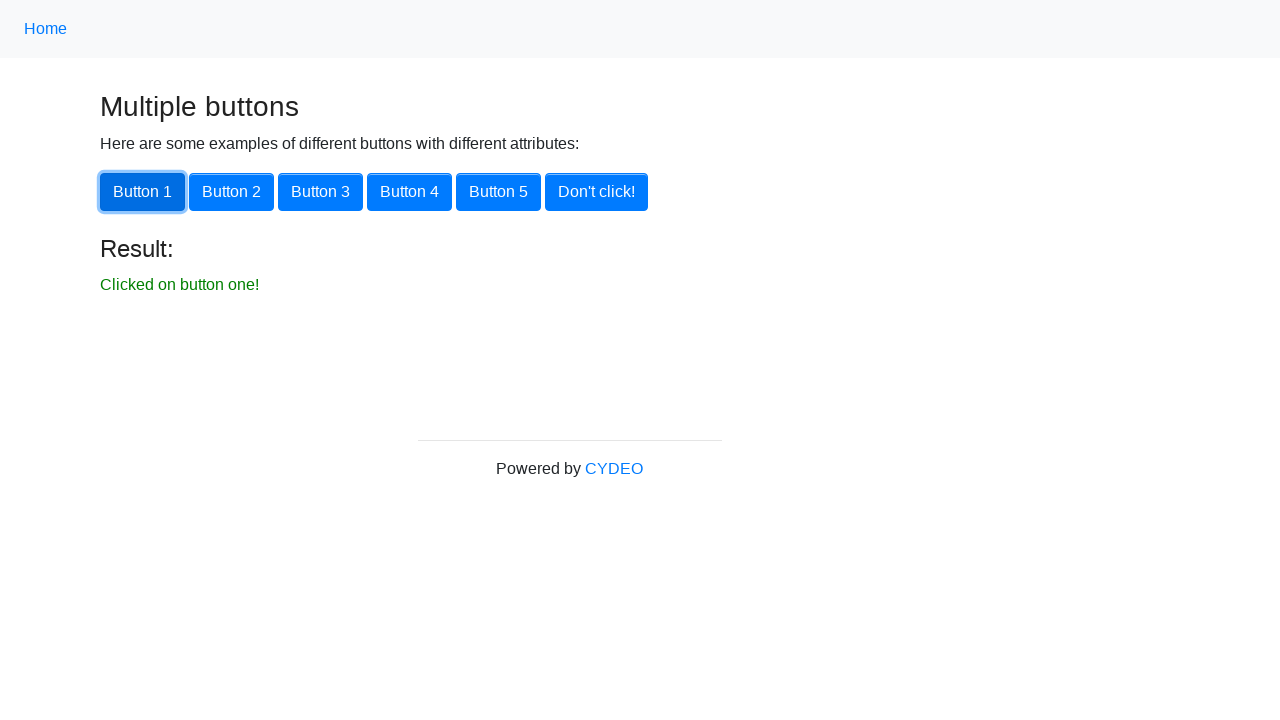

Waited for result element to appear on the page
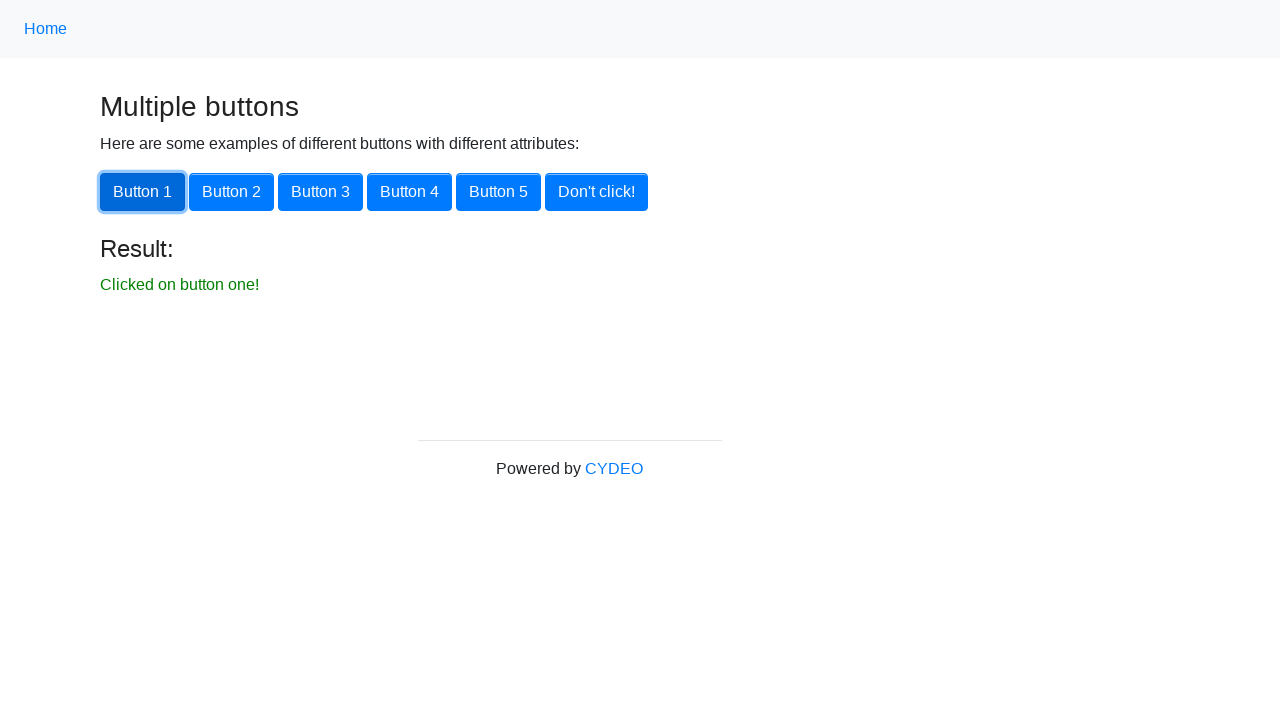

Retrieved result text: 'Clicked on button one!'
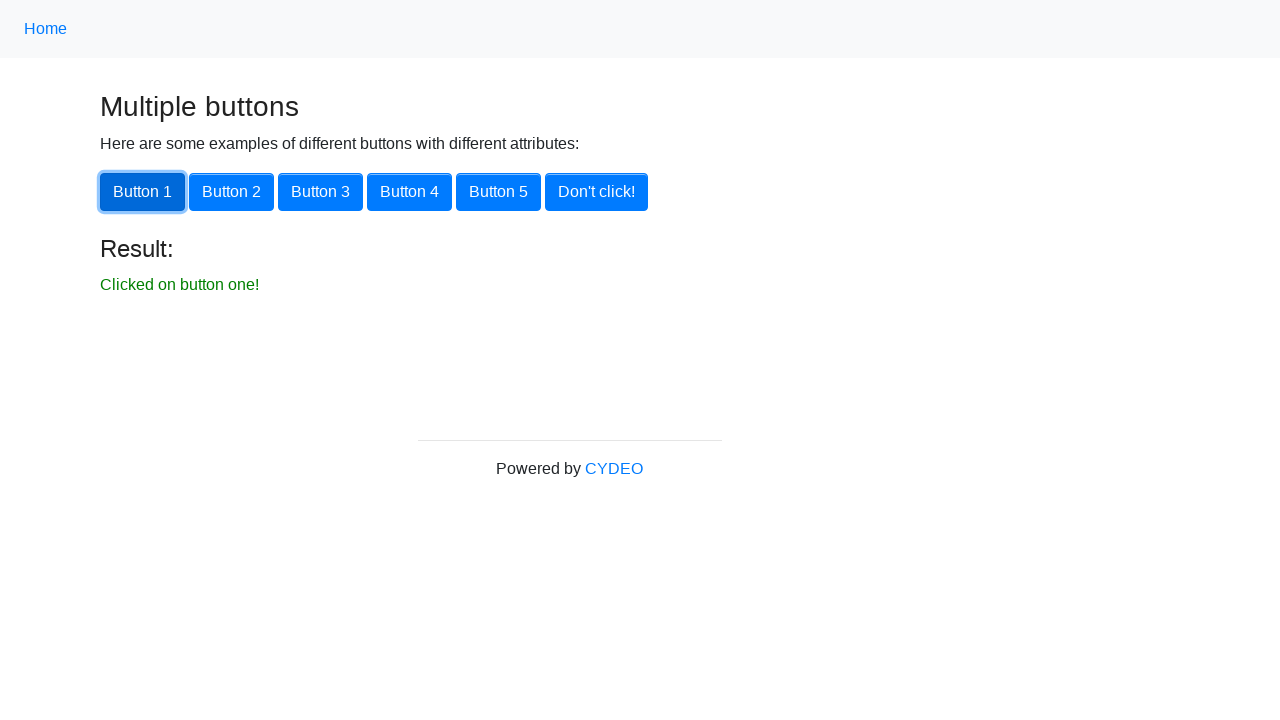

Verified result text matches expected value 'Clicked on button one!'
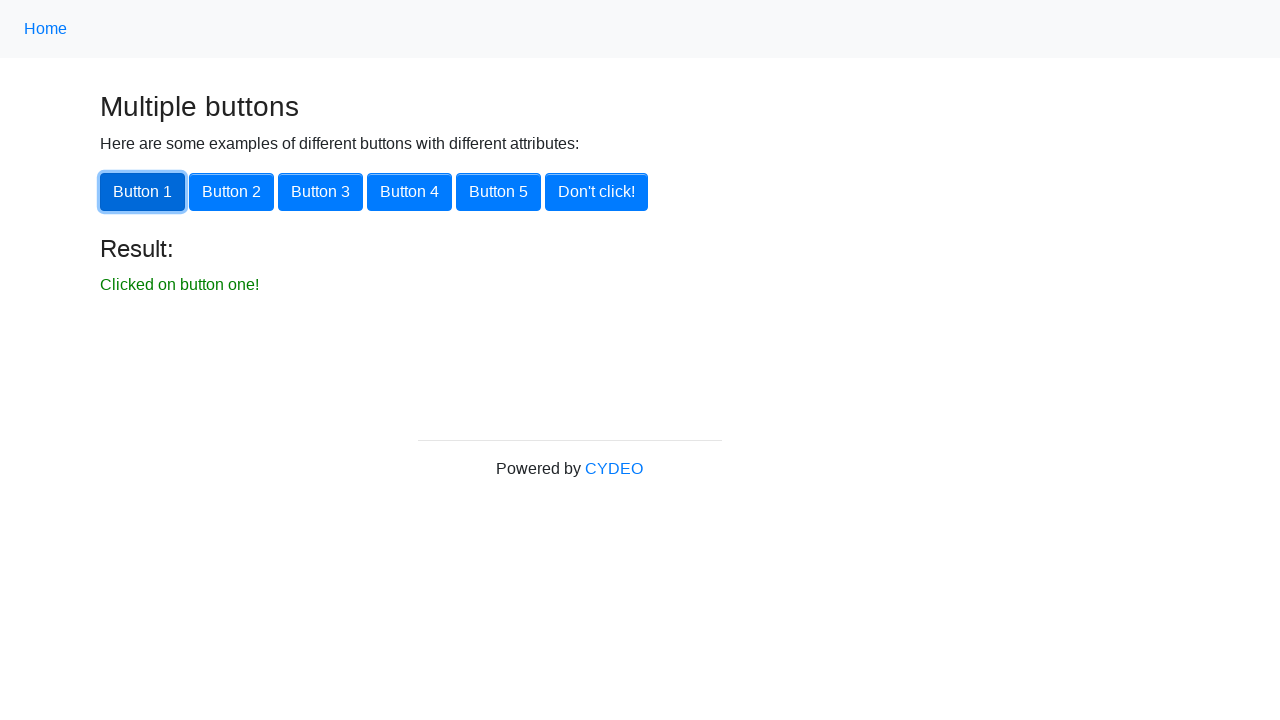

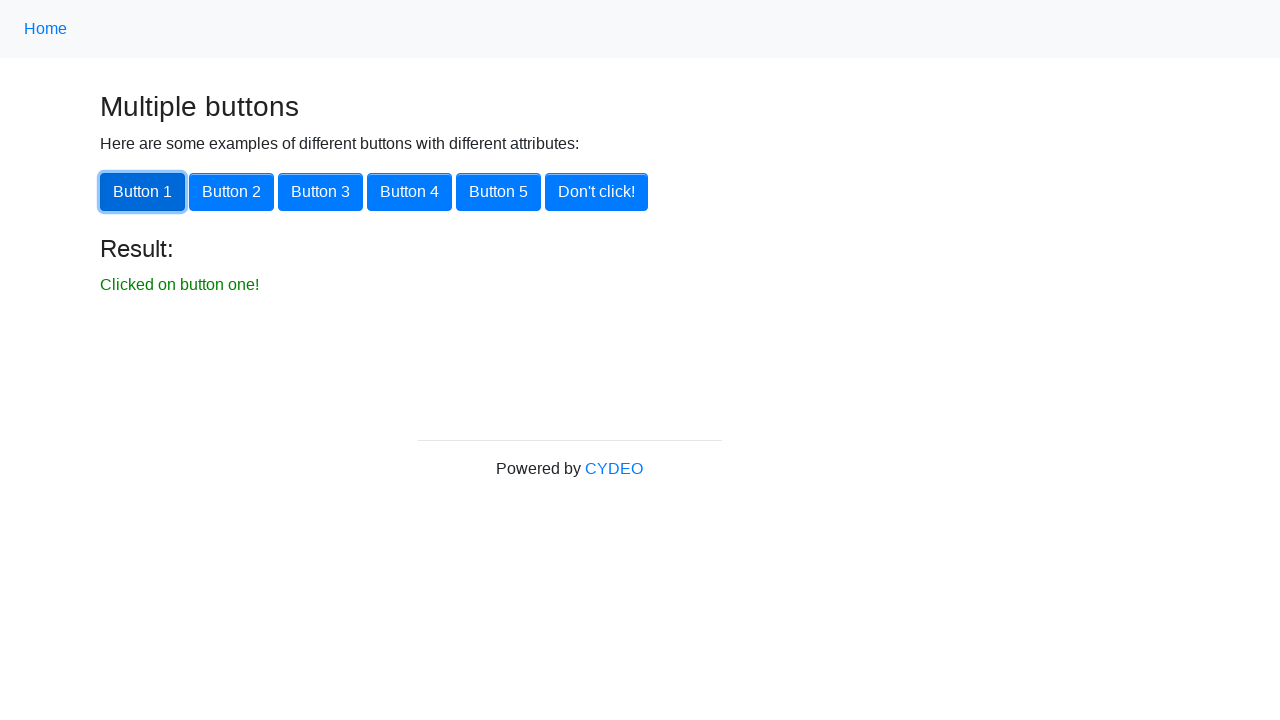